Tests Google Fact Check Explorer by entering a search query and waiting for fact-check results to load, verifying that claim text elements appear on the page.

Starting URL: https://toolbox.google.com/factcheck/explorer

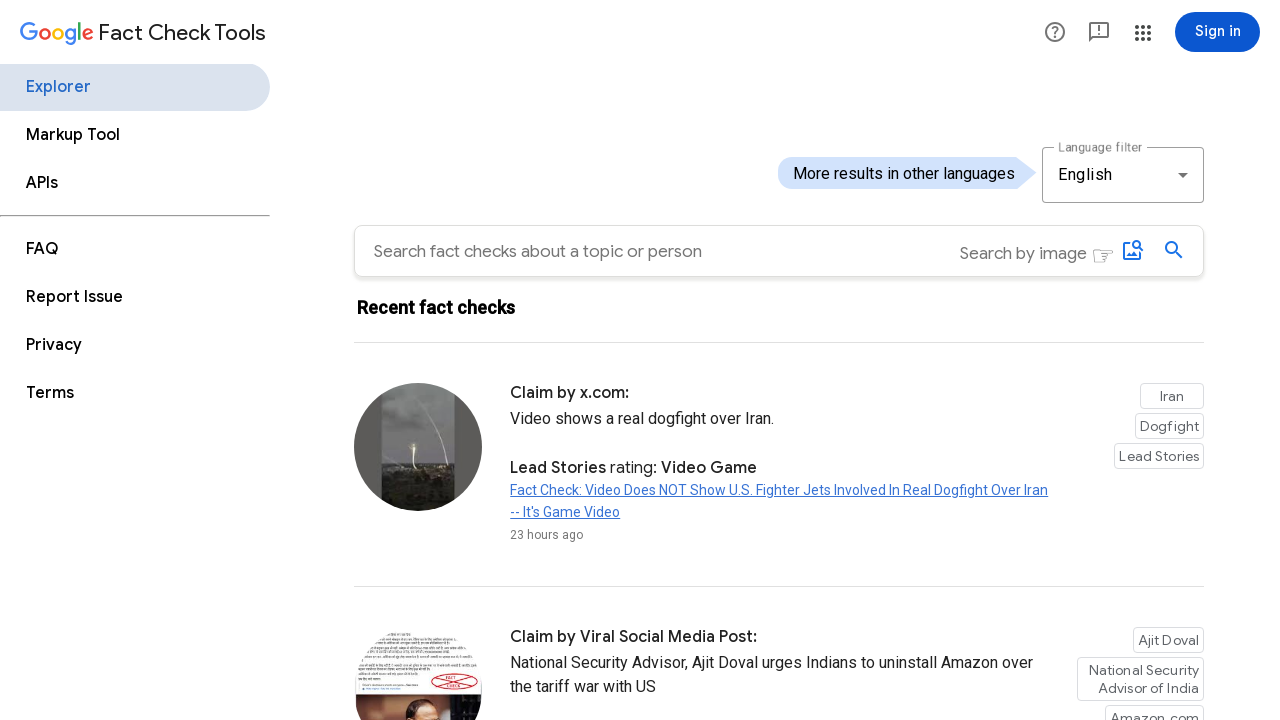

Filled search query field with 'climate change effects' on input[name='query']
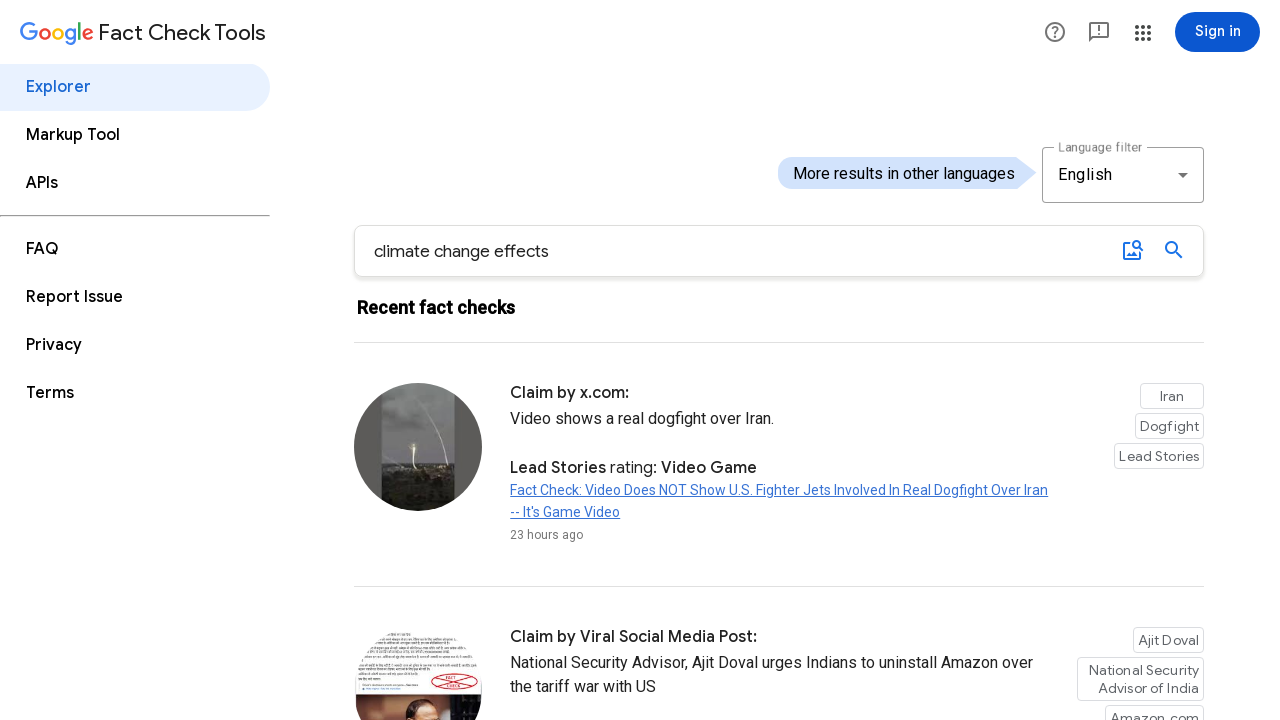

Pressed Enter to submit search query on input[name='query']
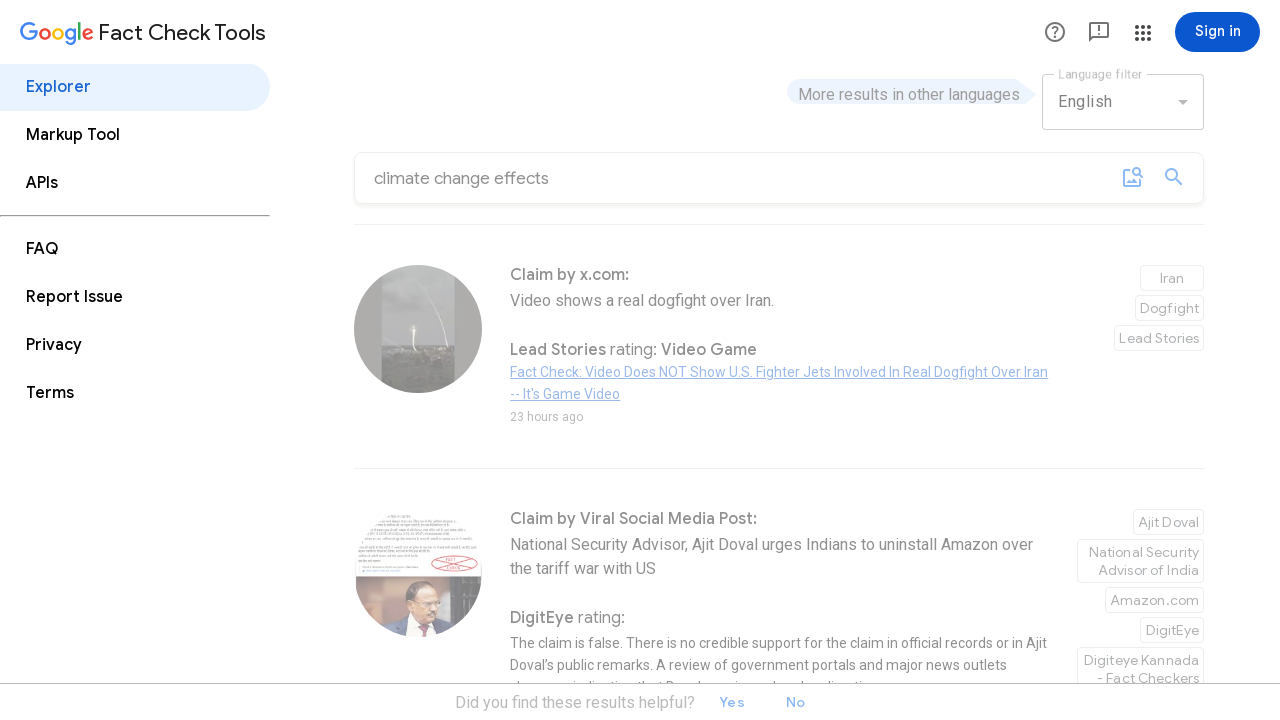

Fact-check results or suggestions loaded on the page
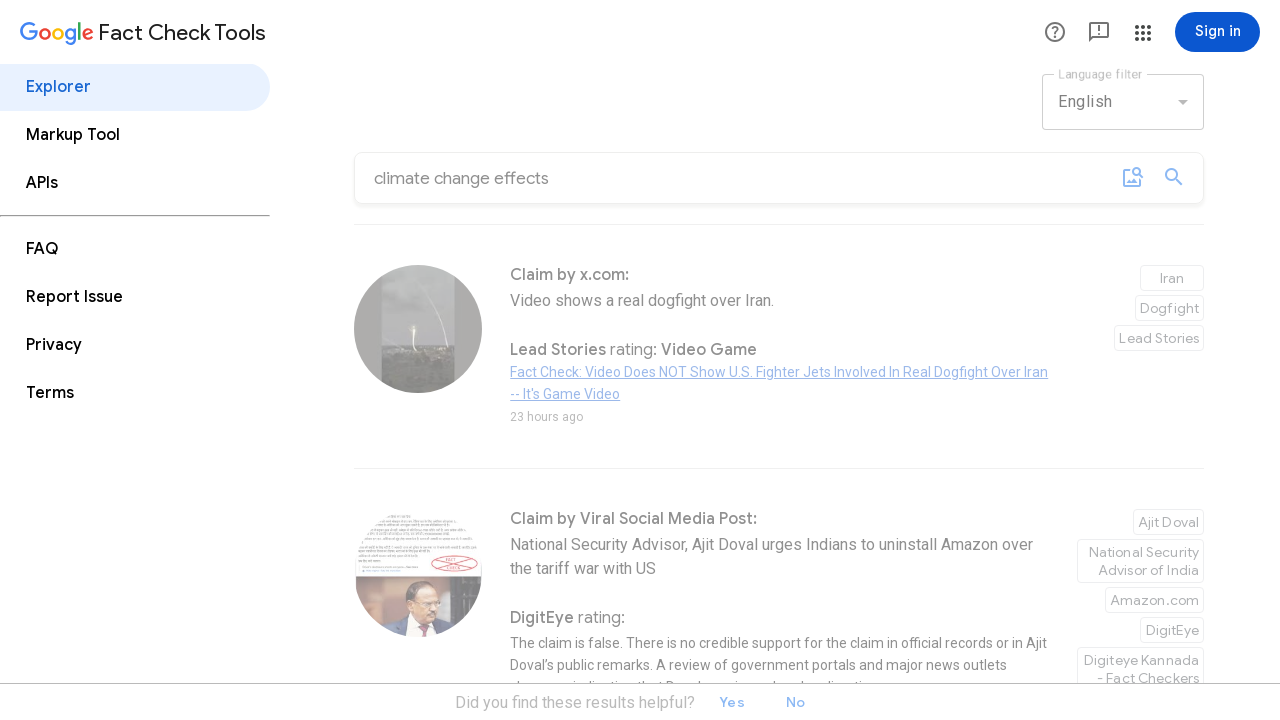

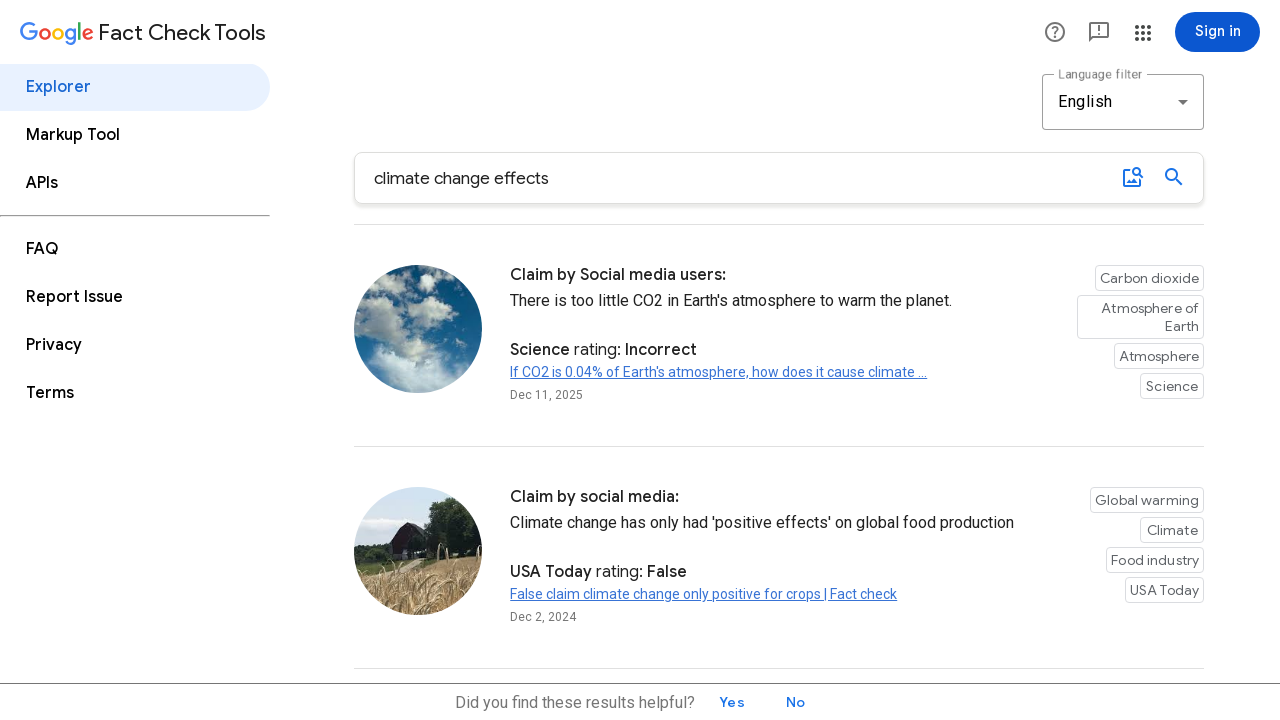